Tests three types of button interactions on DemoQA: double-click, right-click (context click), and regular click, verifying that each displays the appropriate confirmation message.

Starting URL: https://demoqa.com/buttons

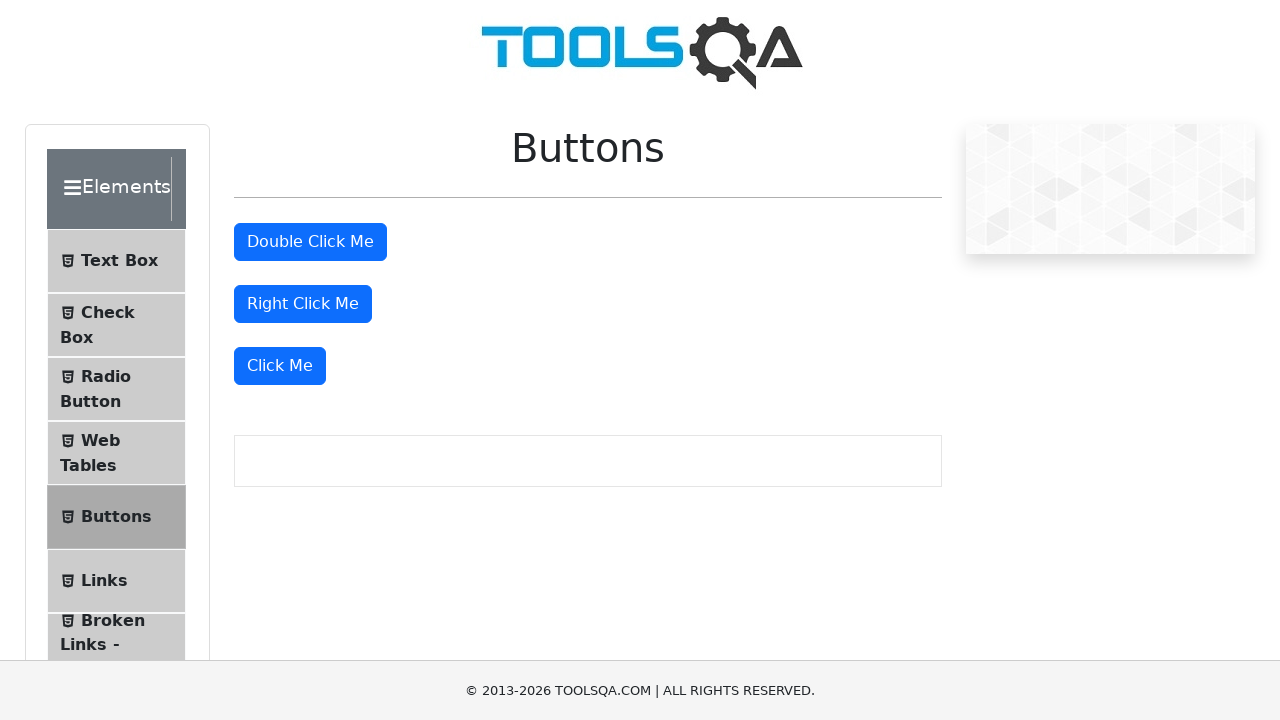

Double-clicked the double-click button at (310, 242) on #doubleClickBtn
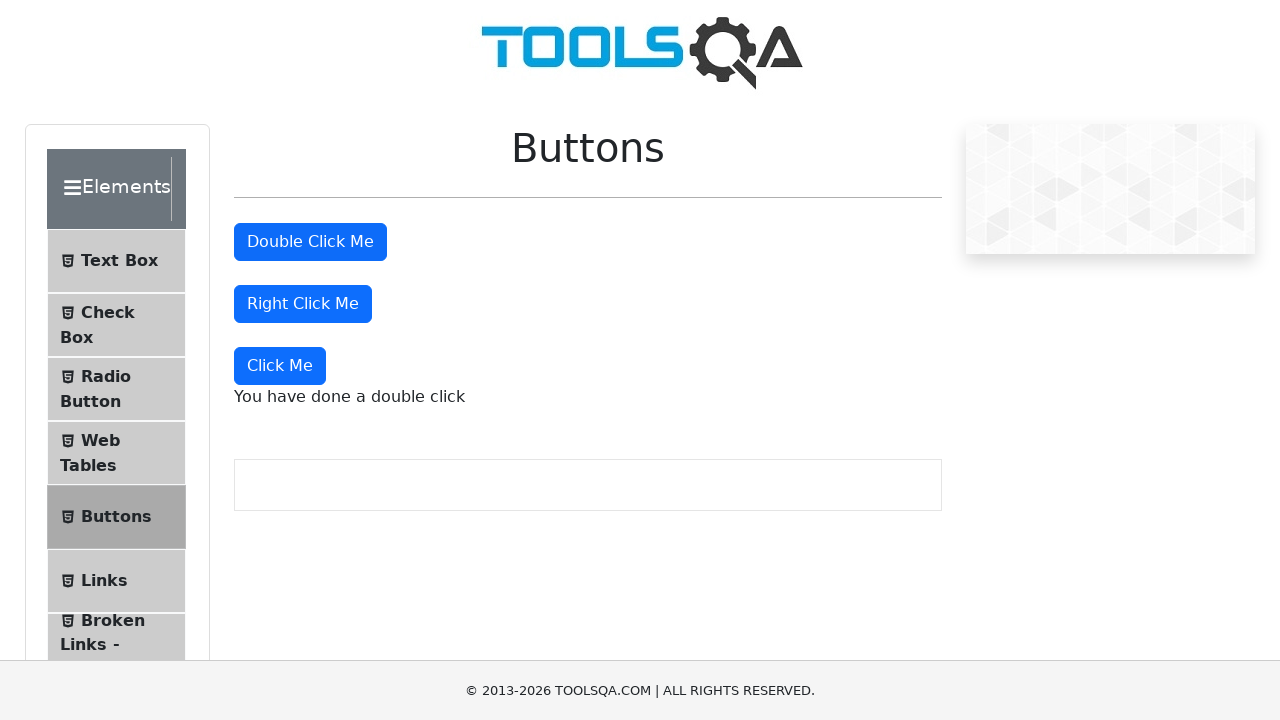

Double-click confirmation message appeared
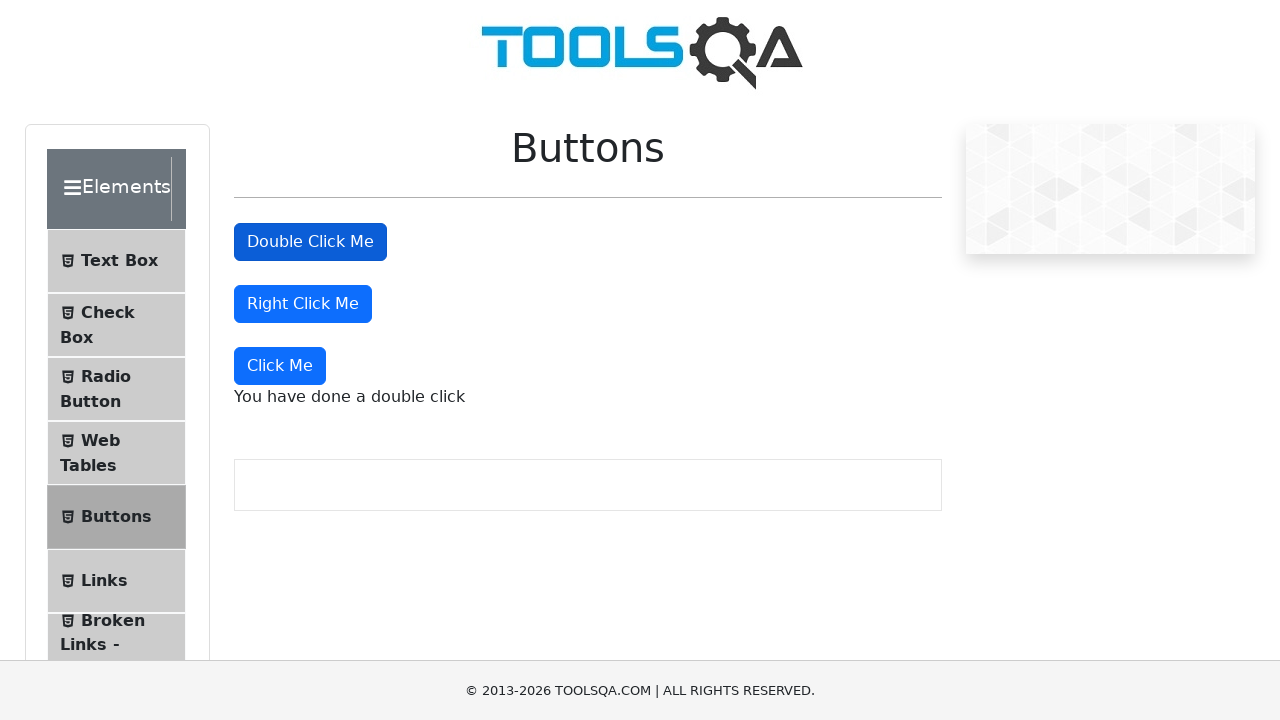

Right-clicked the right-click button at (303, 304) on #rightClickBtn
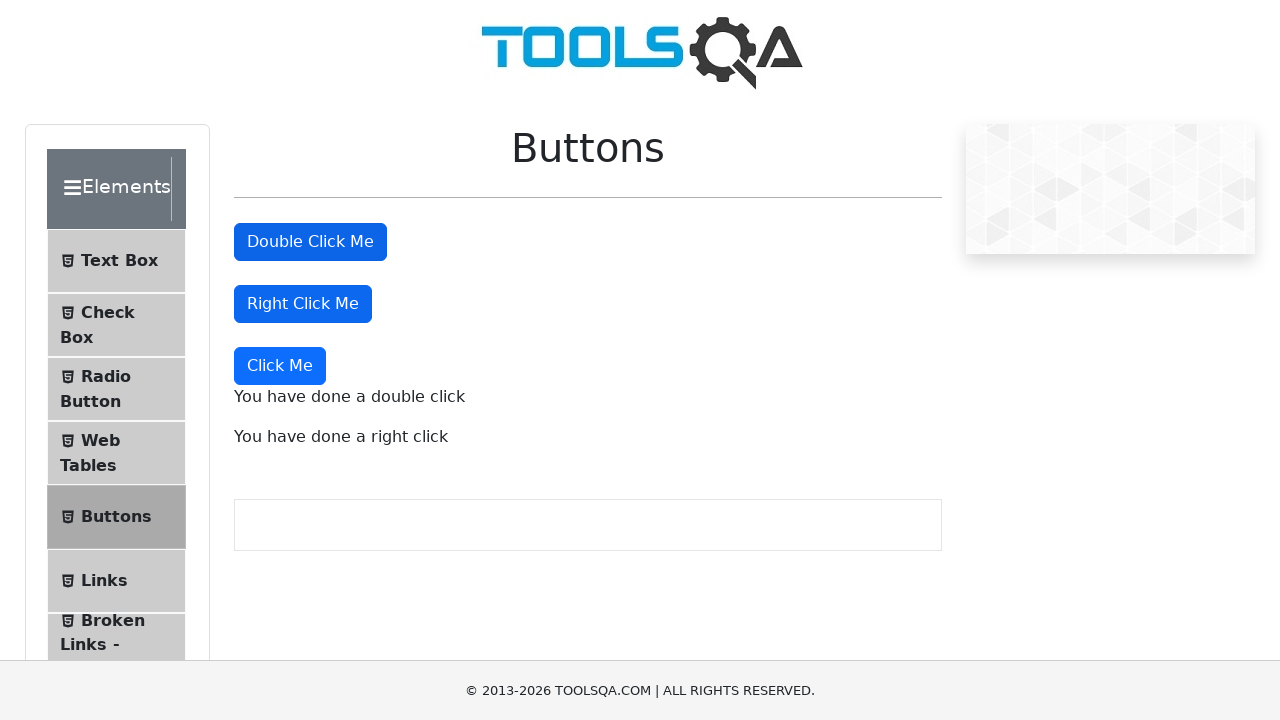

Right-click confirmation message appeared
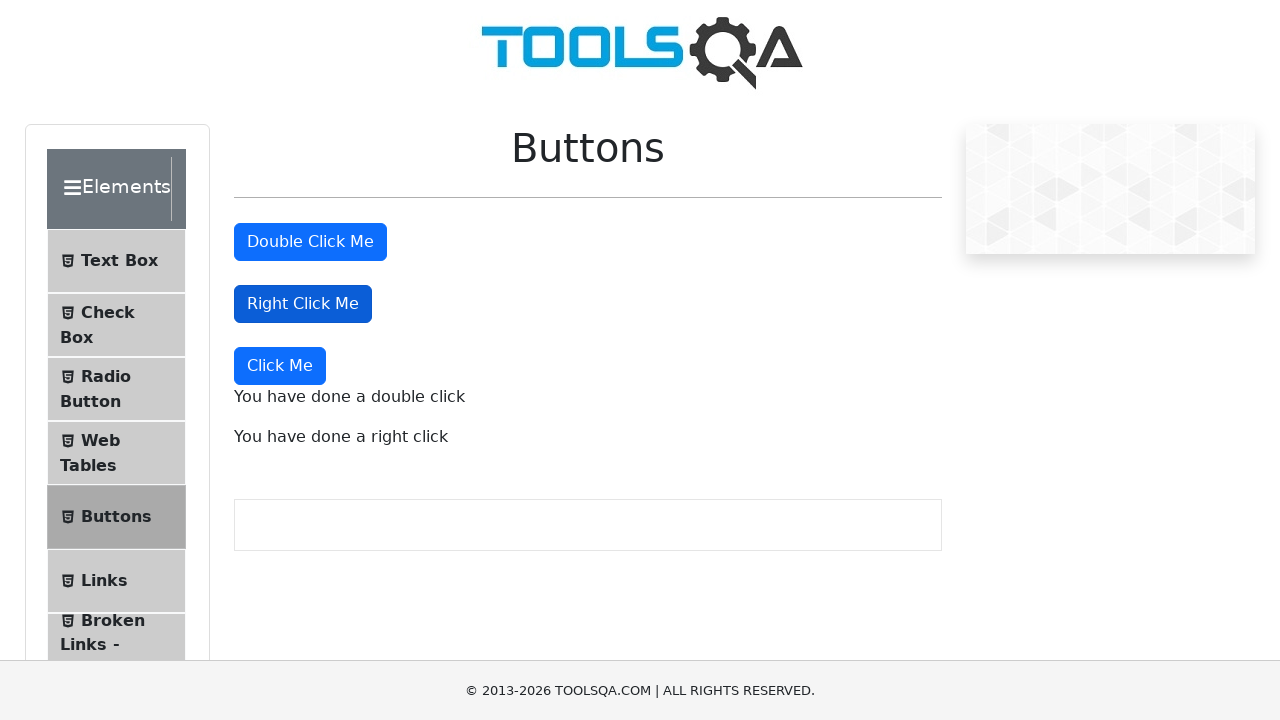

Clicked the 'Click Me' button at (280, 366) on xpath=//button[text()='Click Me']
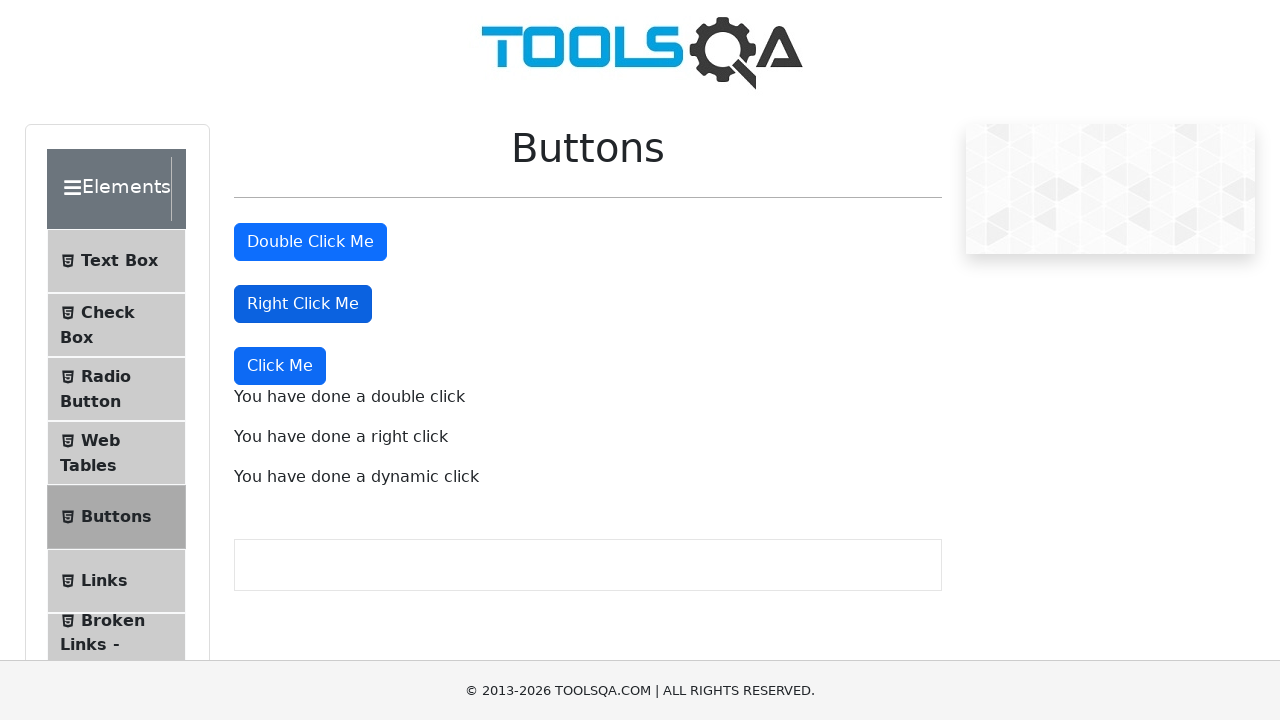

Regular click confirmation message appeared
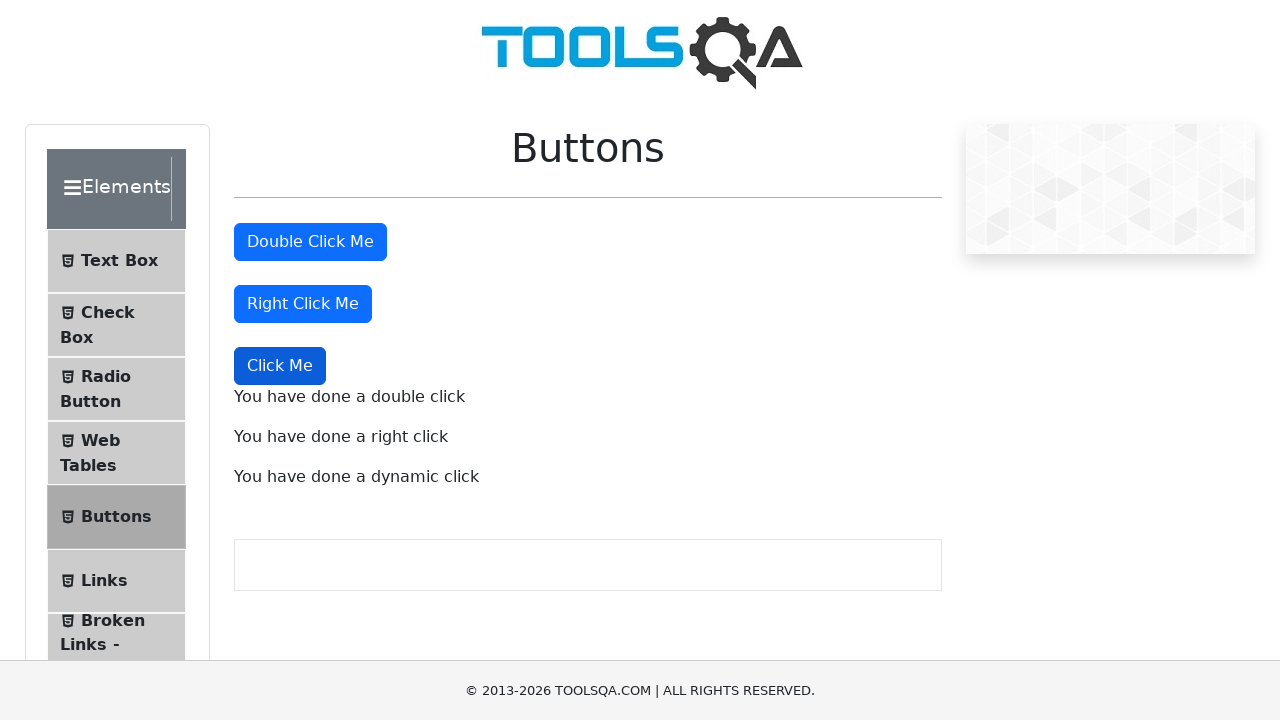

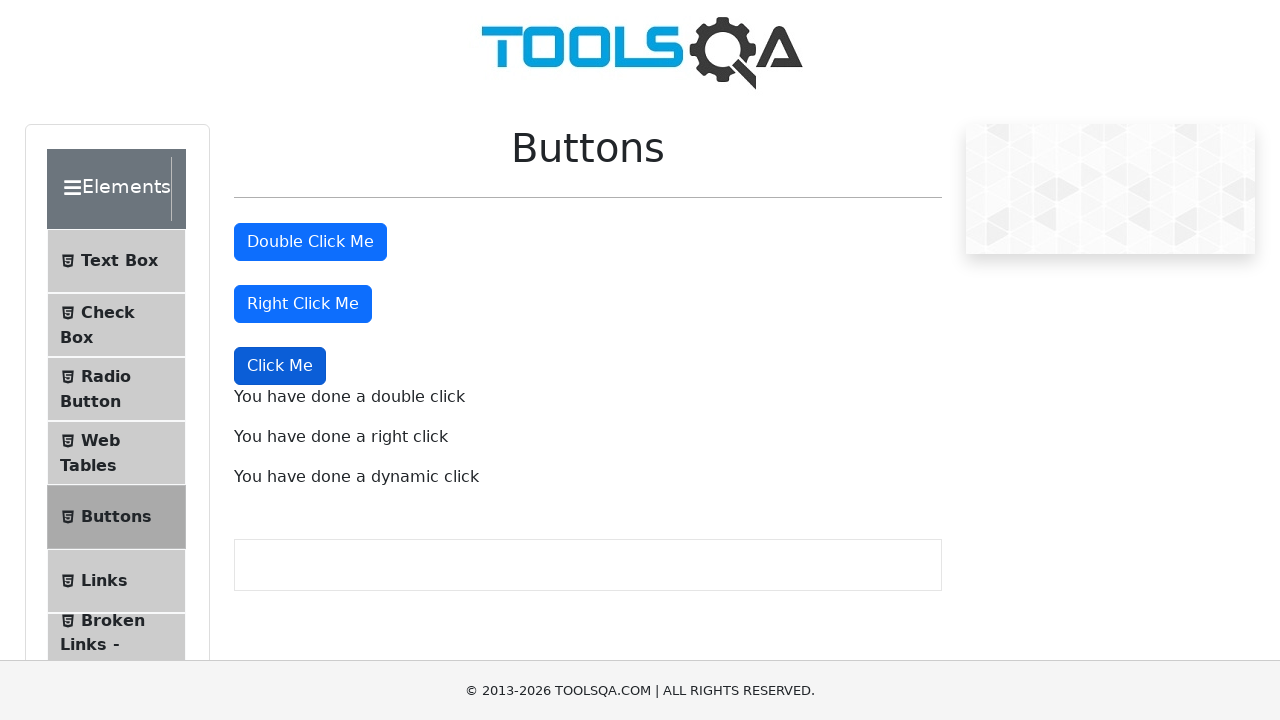